Tests the Super Calculator app by verifying page title and interacting with dropdown options

Starting URL: http://juliemr.github.io/protractor-demo/

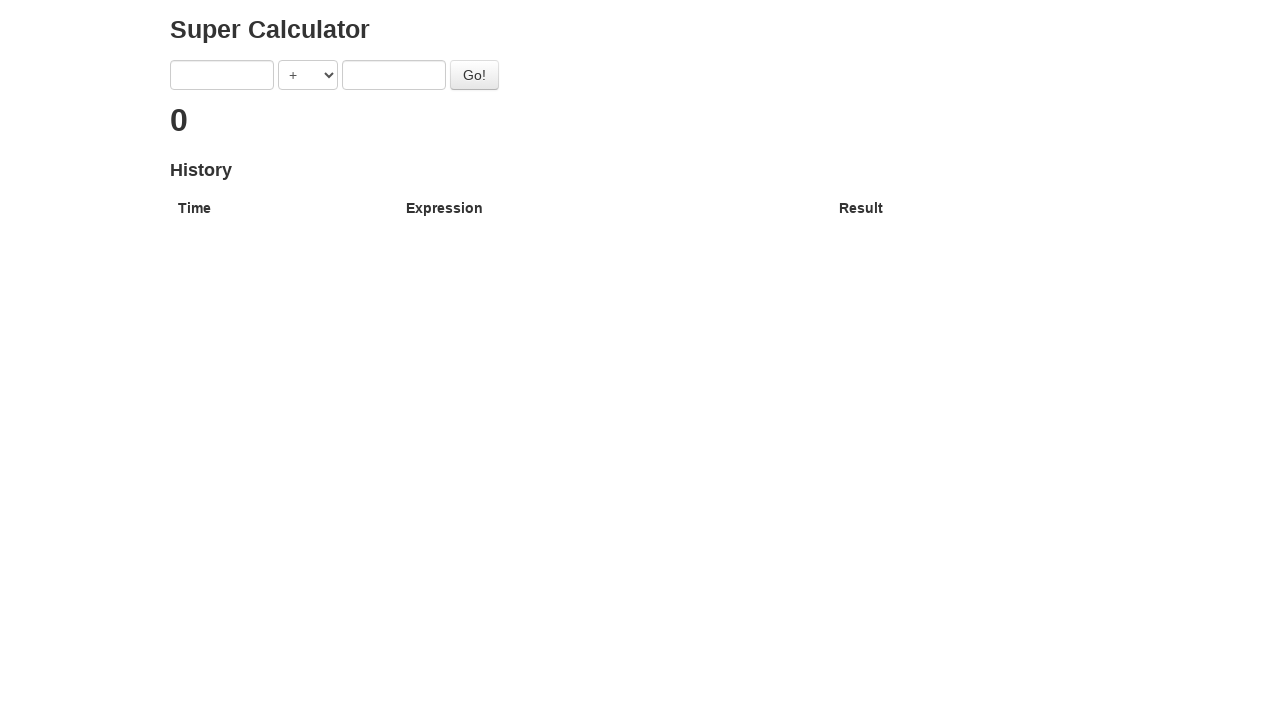

Waited for operator dropdown to be present on the page
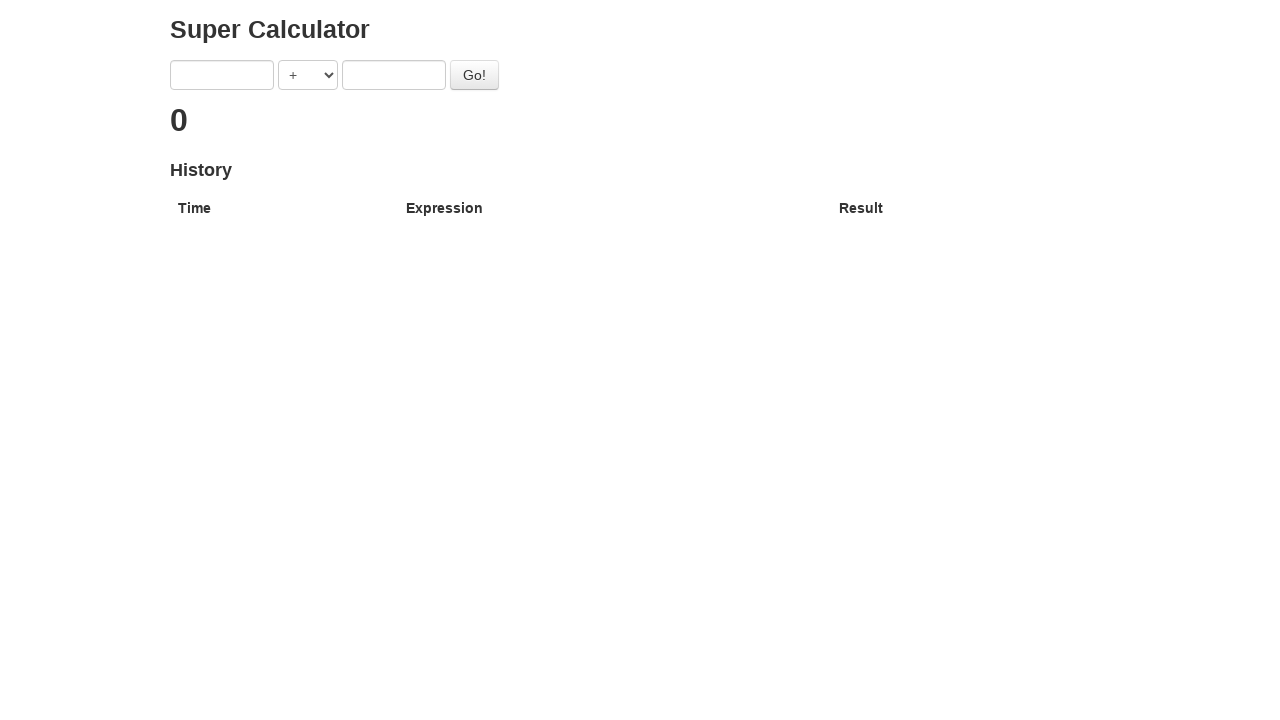

Clicked on operator dropdown to reveal options at (308, 75) on select[ng-model='operator']
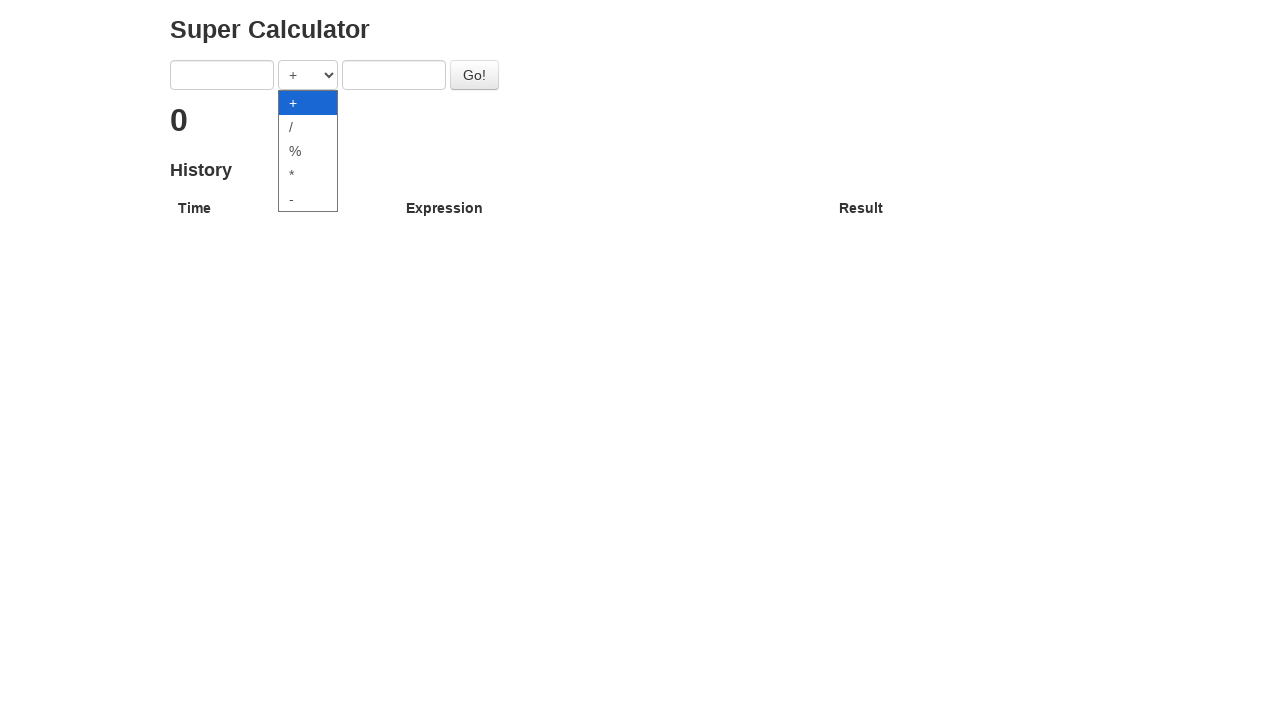

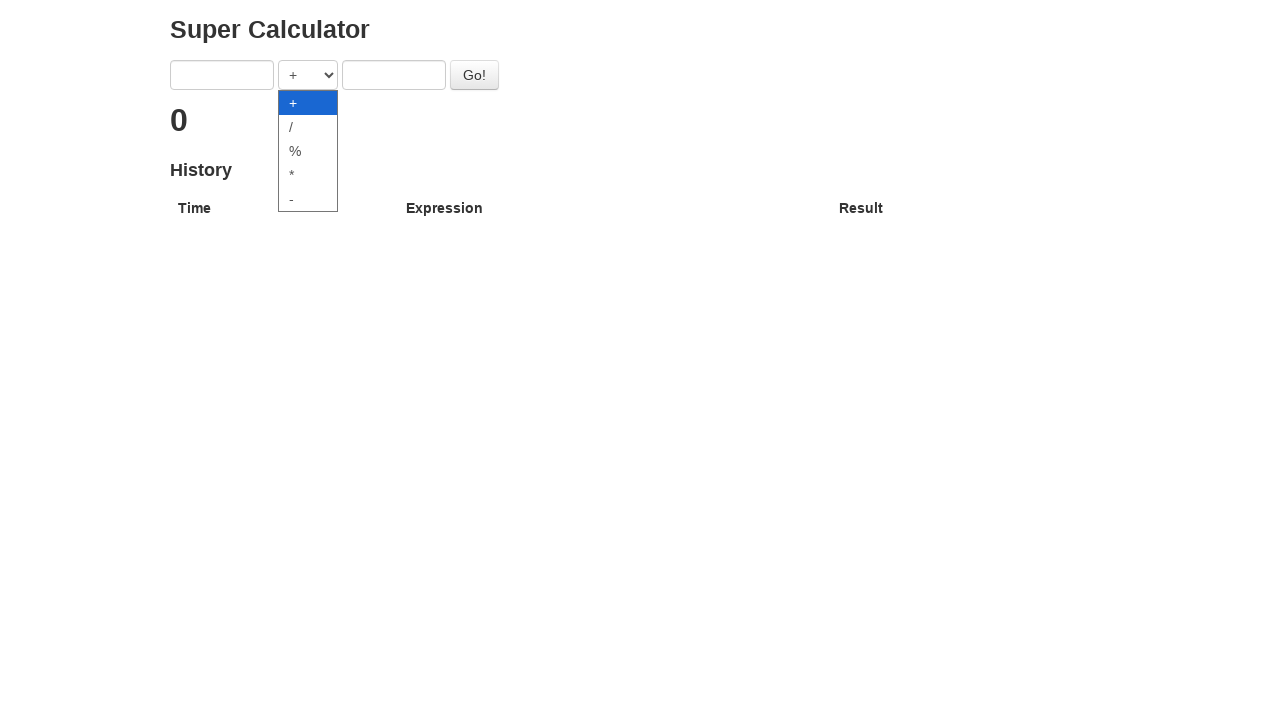